Navigates to the Costco homepage and maximizes the browser window to verify the page loads successfully.

Starting URL: https://costco.com/

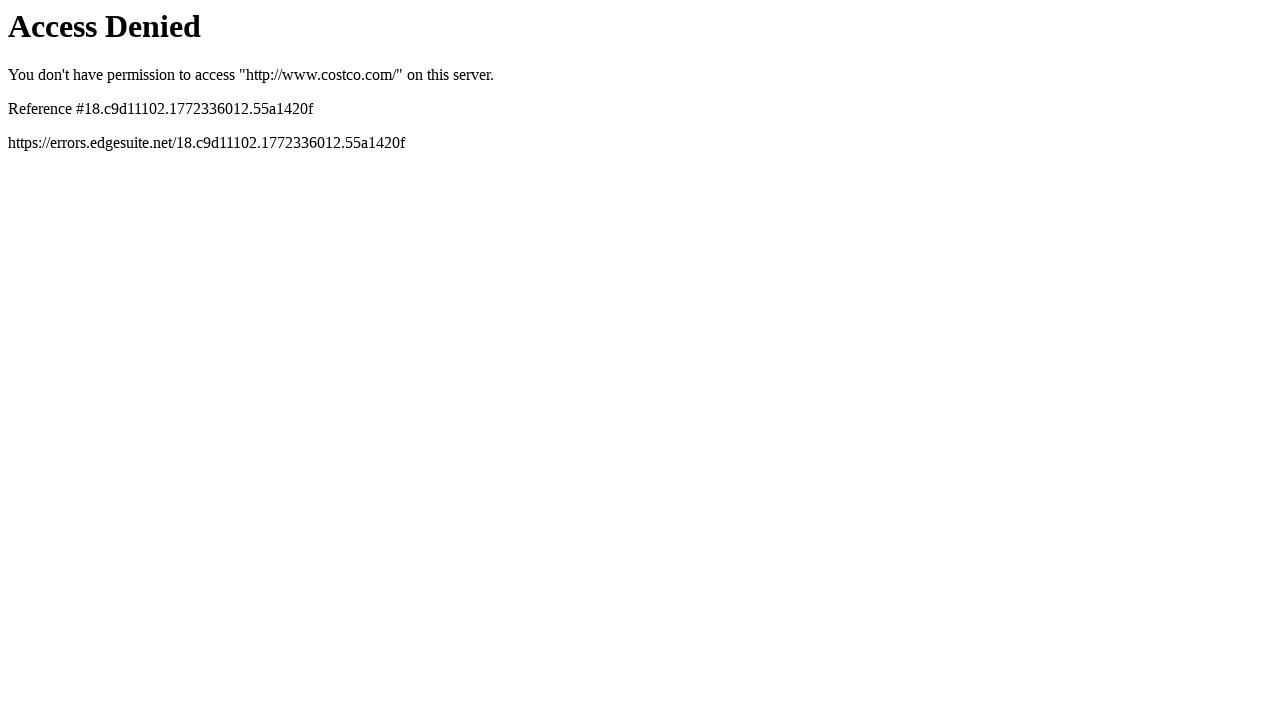

Set viewport size to 1920x1080 to maximize browser window
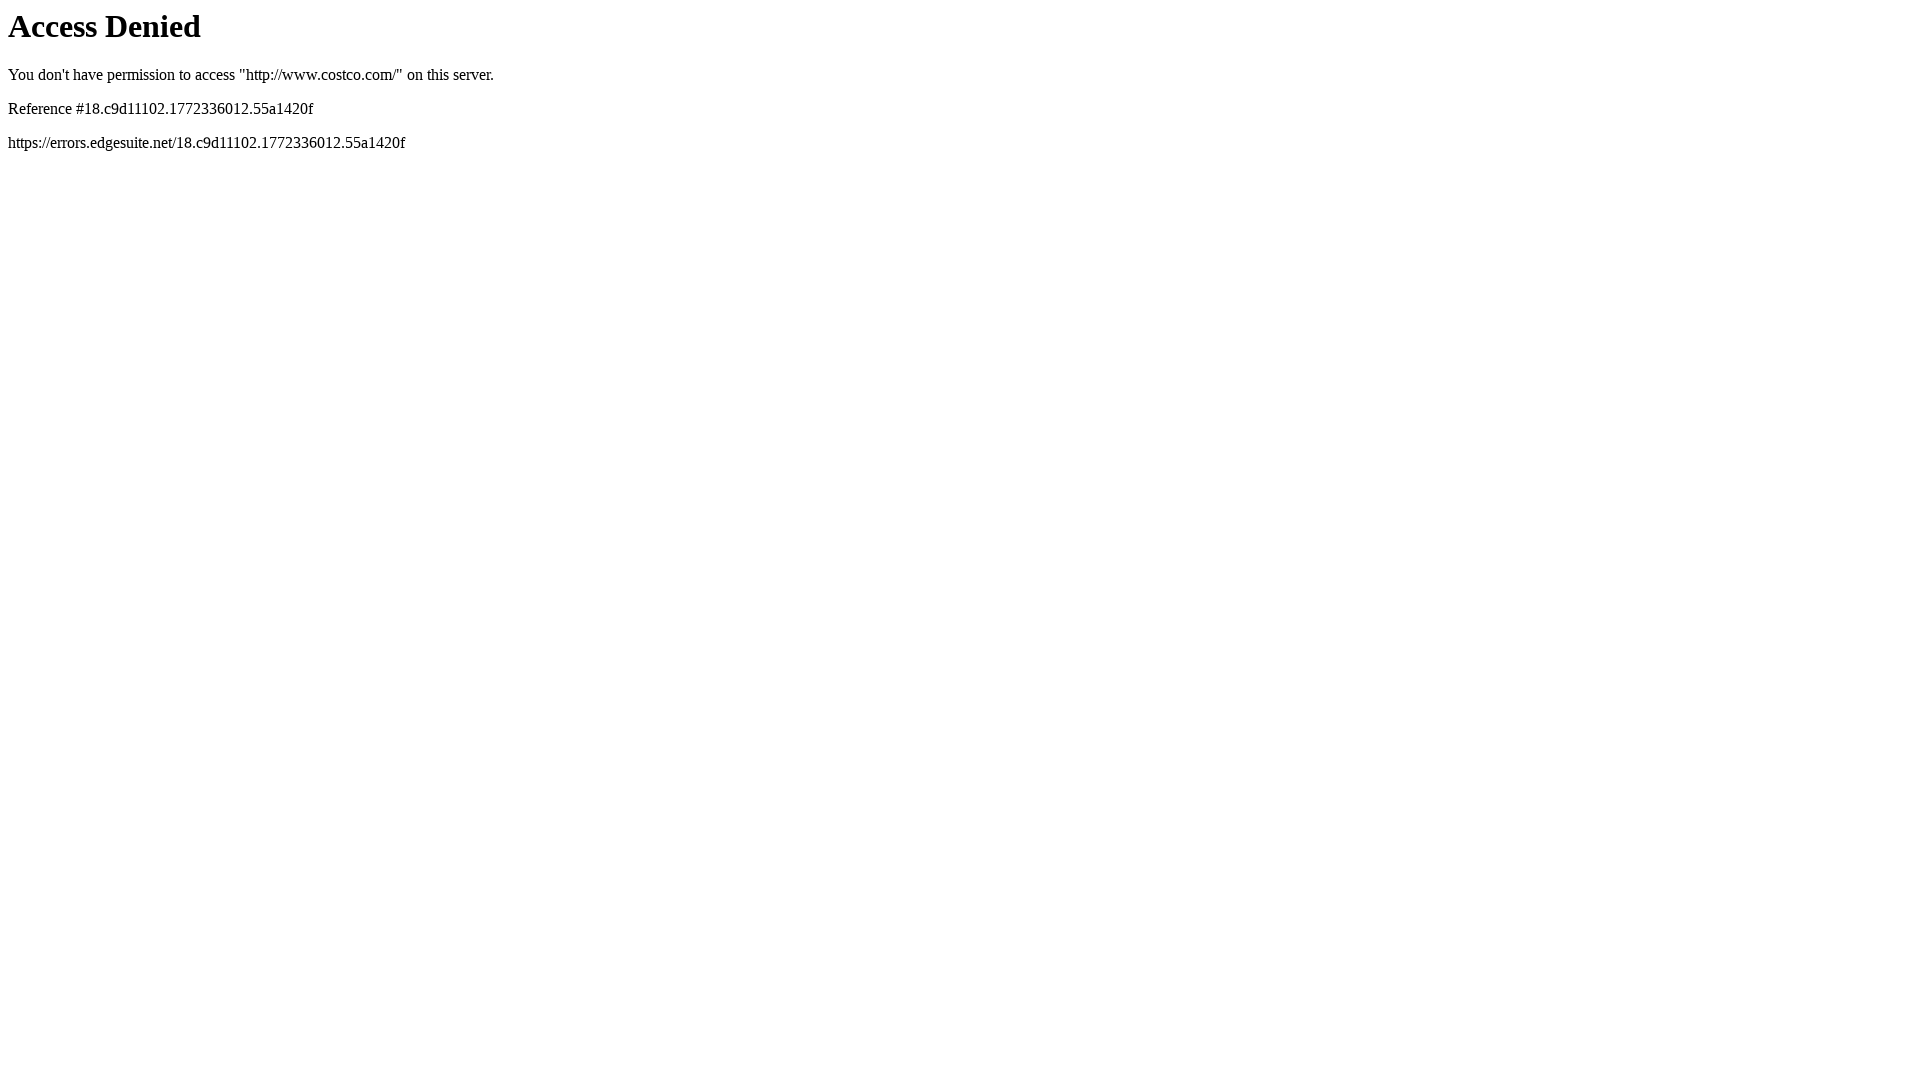

Costco homepage loaded successfully (domcontentloaded state reached)
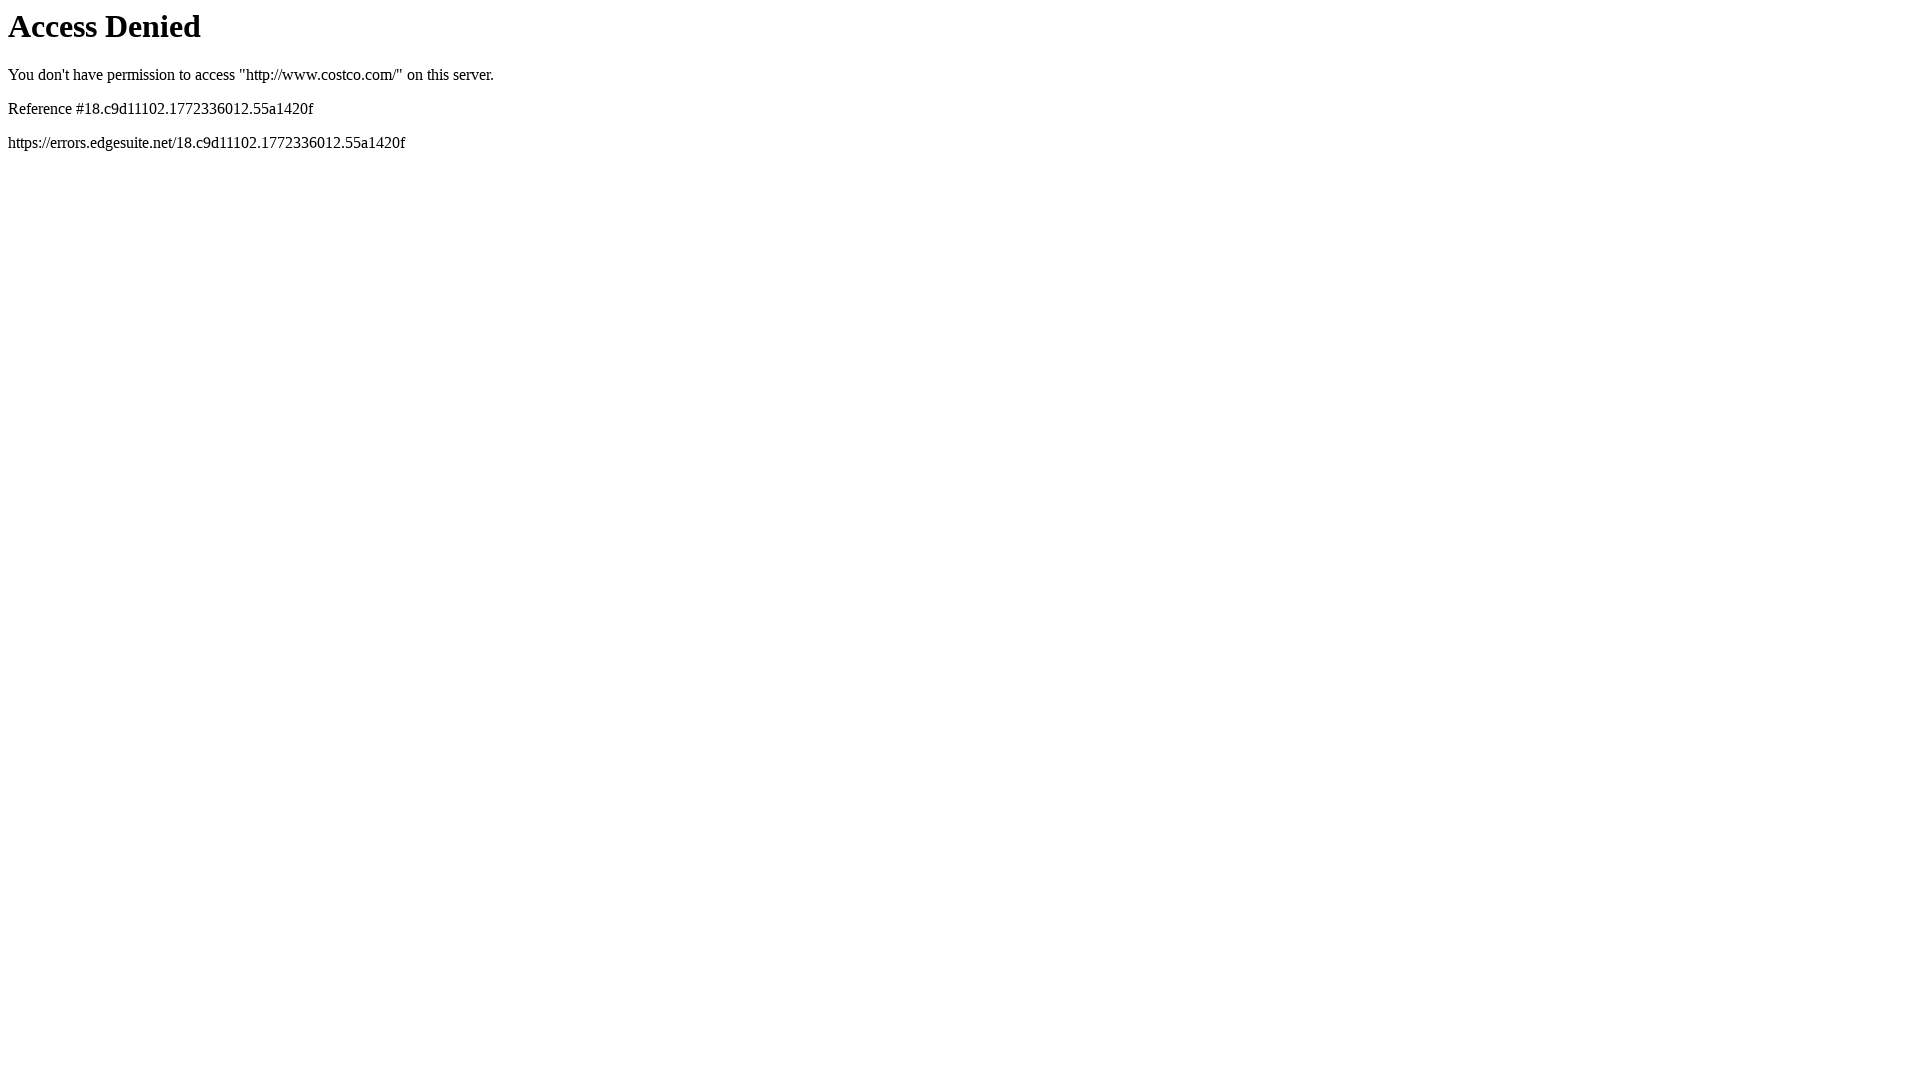

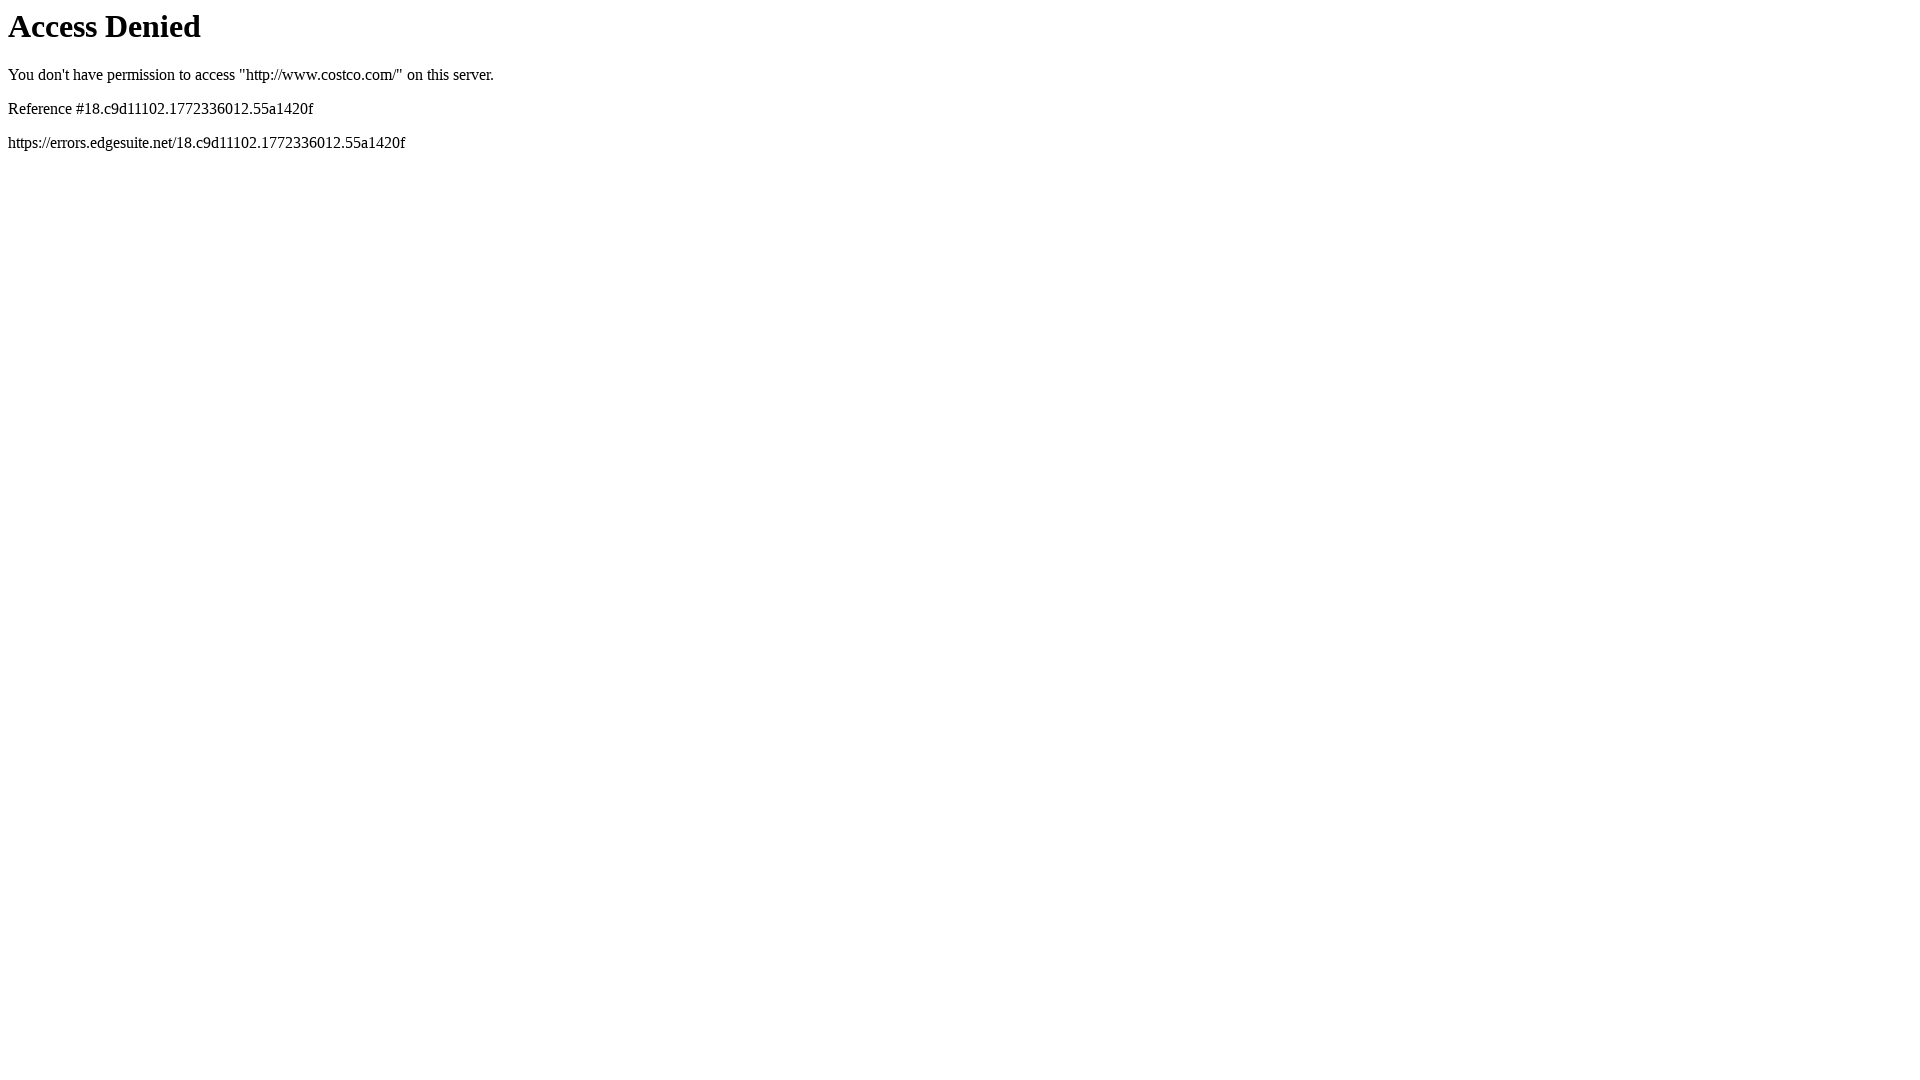